Tests keyboard key press functionality by sending space and left arrow keys to an element and verifying the displayed result text shows the correct key was pressed.

Starting URL: http://the-internet.herokuapp.com/key_presses

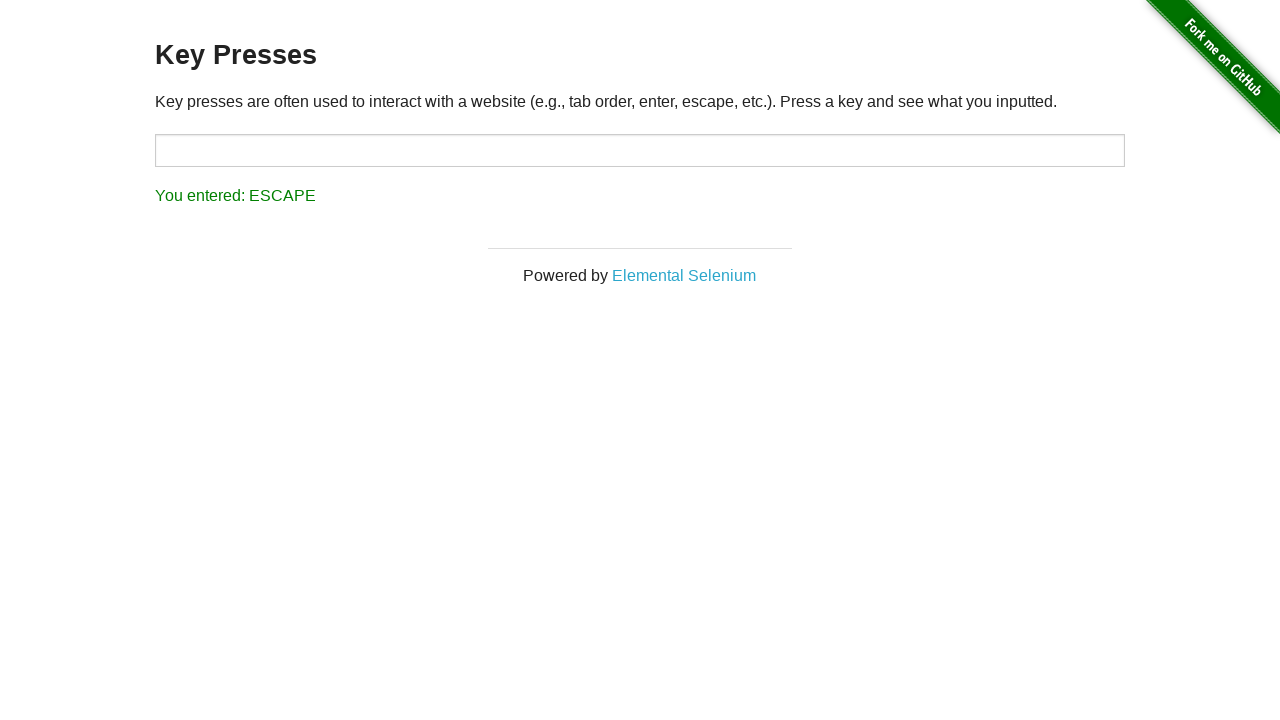

Pressed Space key on target element on #target
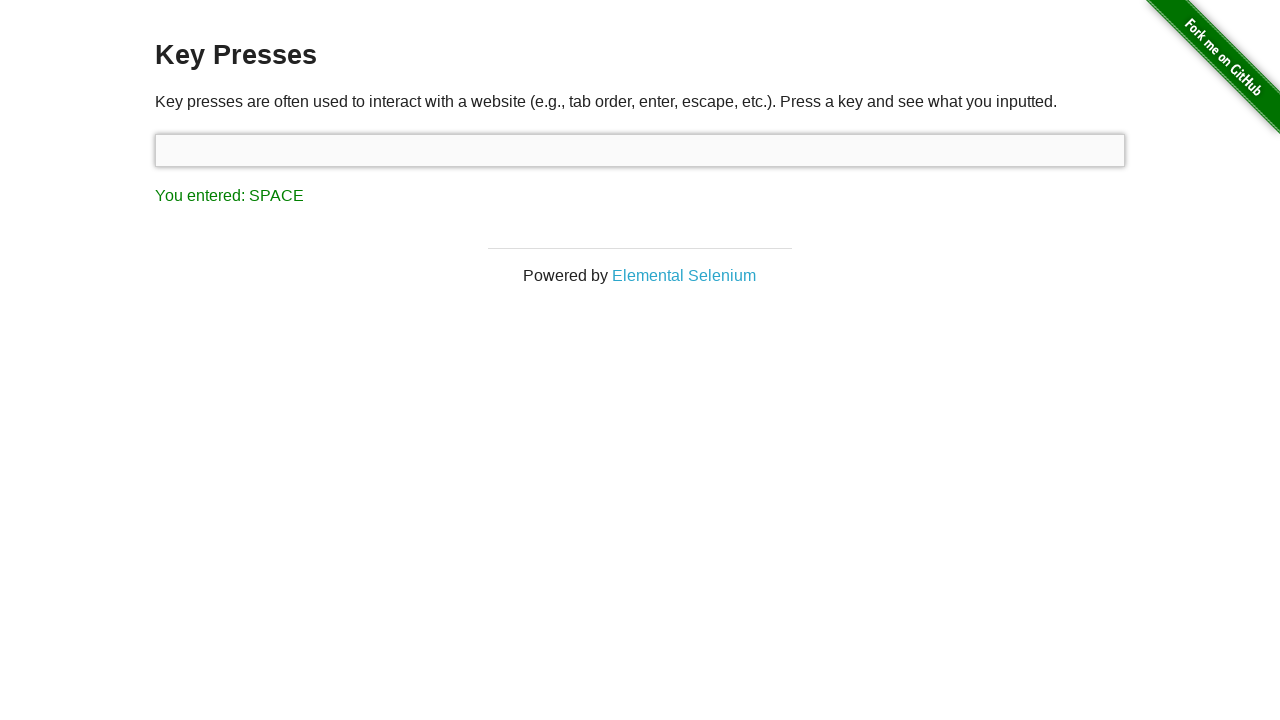

Result element loaded
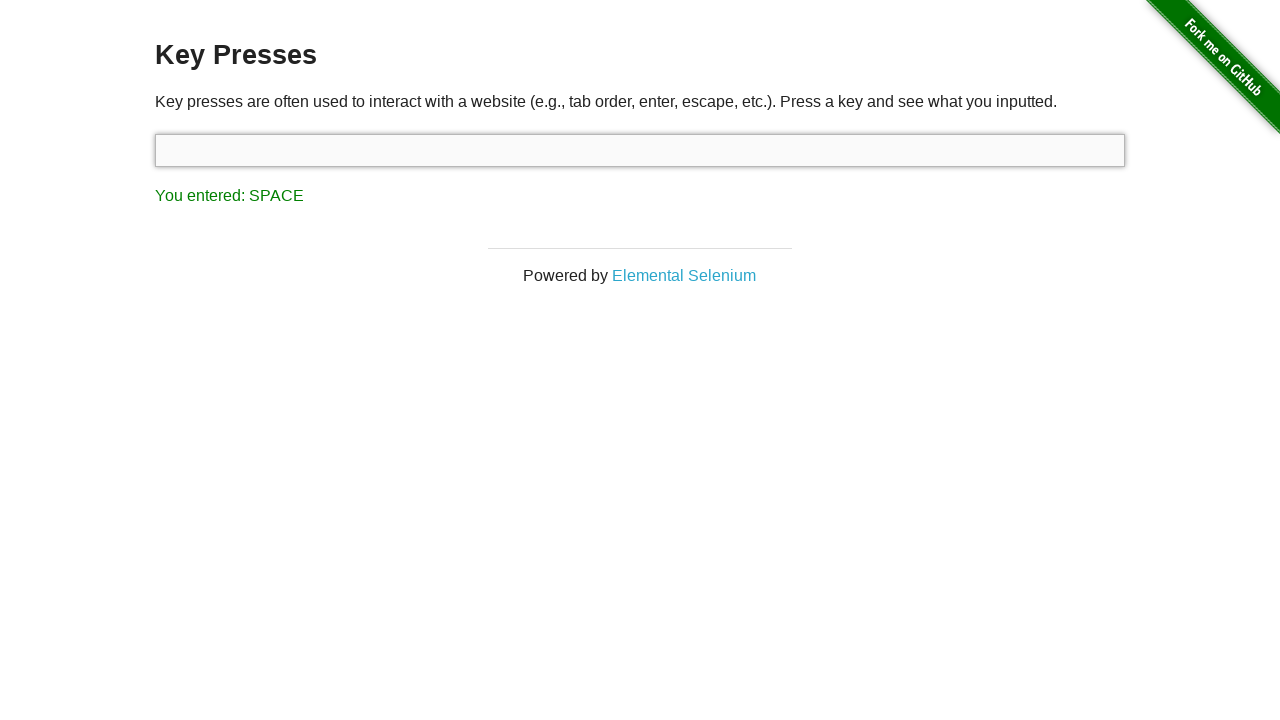

Verified that SPACE key was correctly registered in result
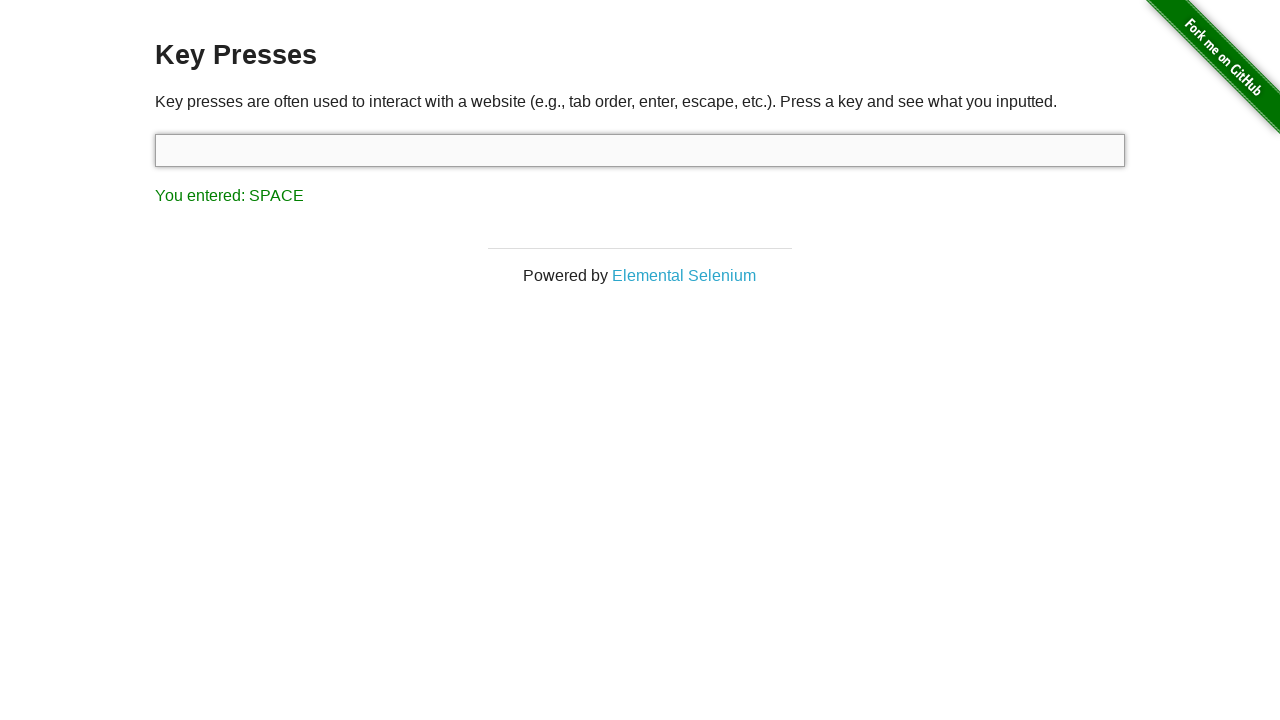

Pressed ArrowLeft key using keyboard
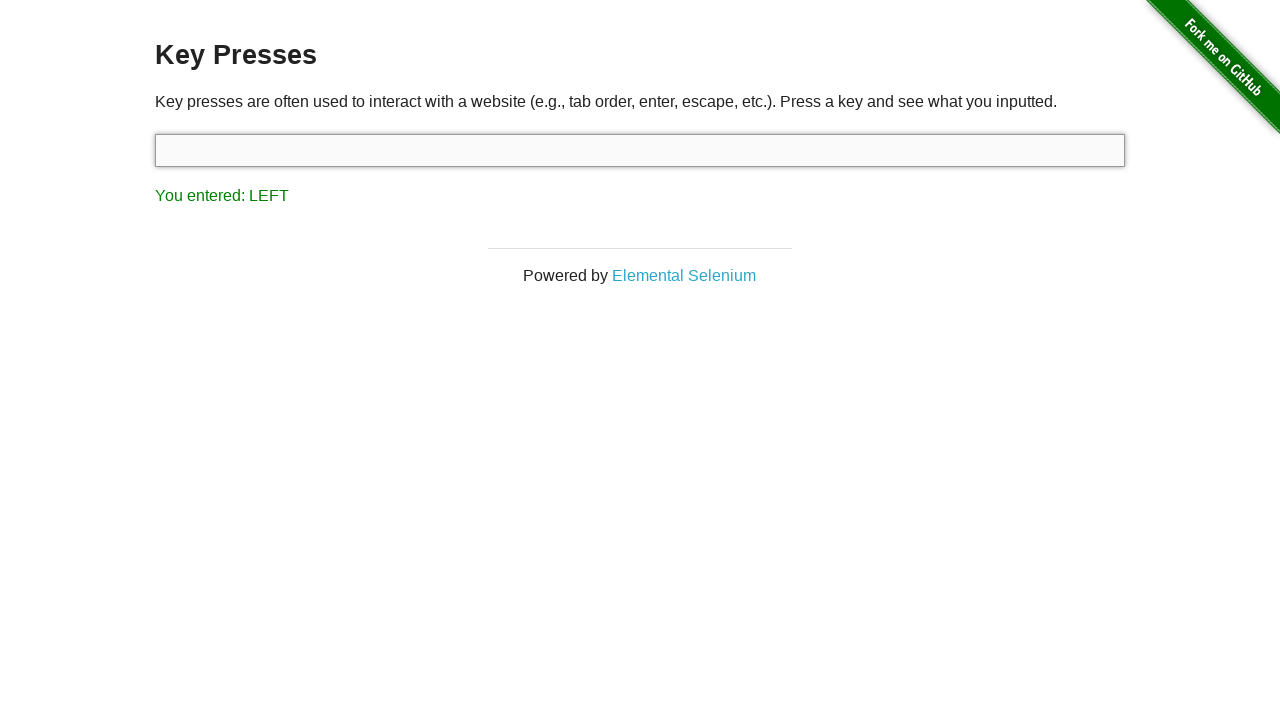

Verified that LEFT arrow key was correctly registered in result
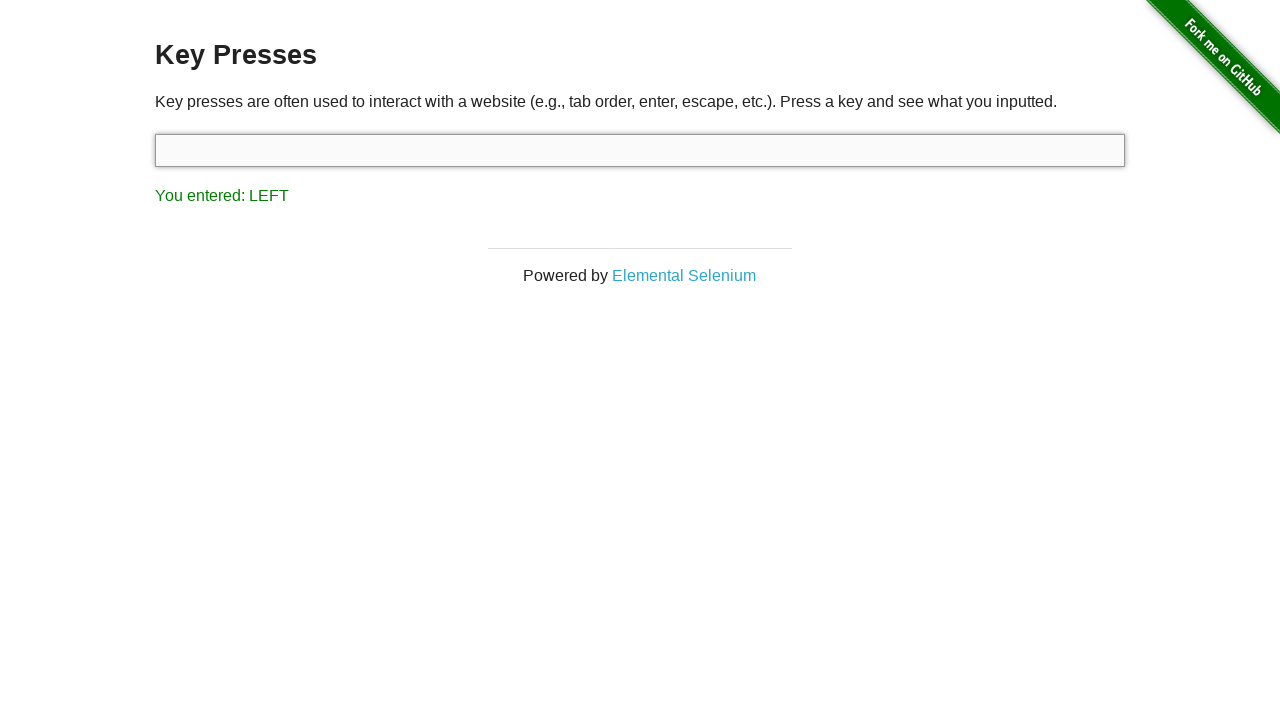

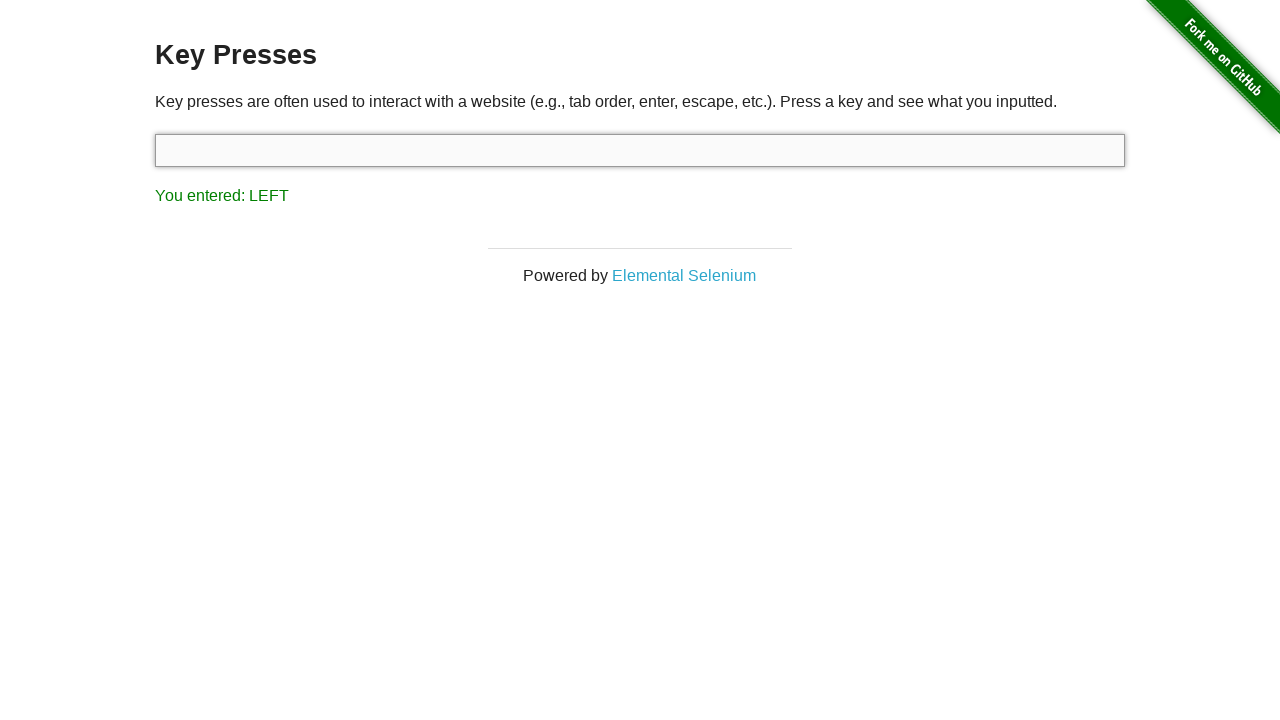